Tests DuckDuckGo search by entering "LambdaTest Blog" in the search box and pressing Enter to submit the search

Starting URL: https://duckduckgo.com

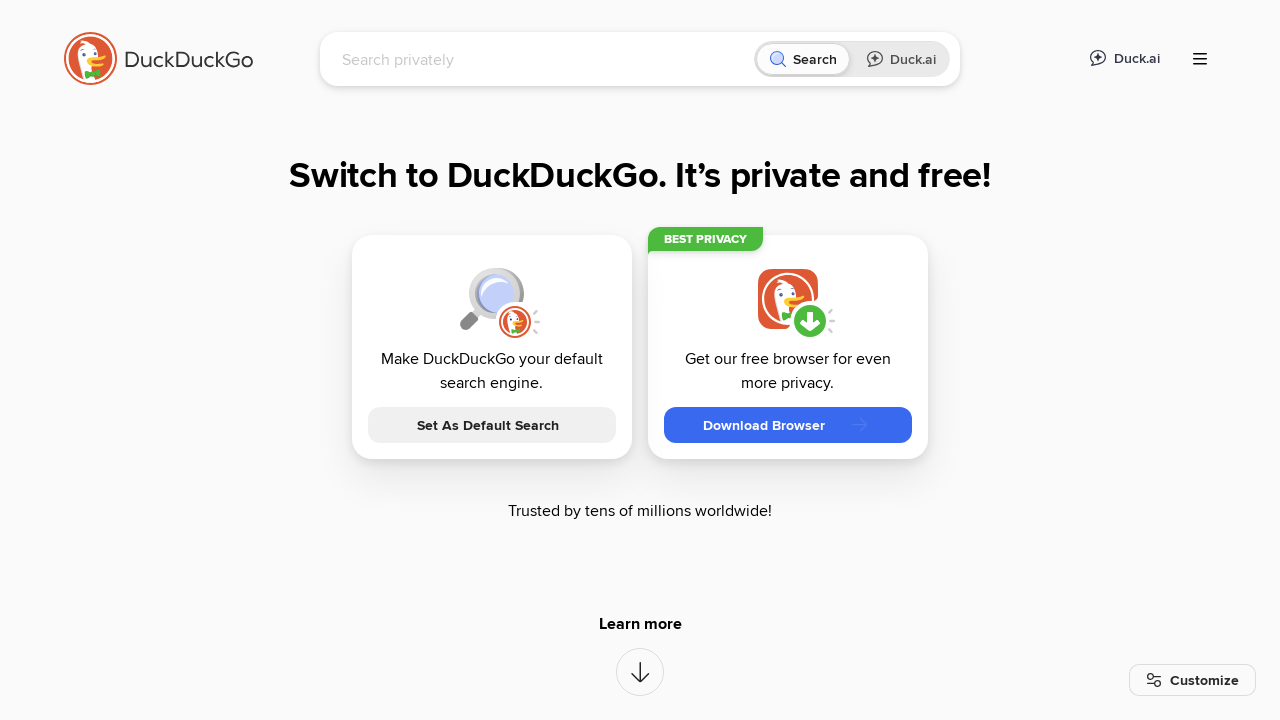

Clicked on the search input field at (544, 59) on [name='q']
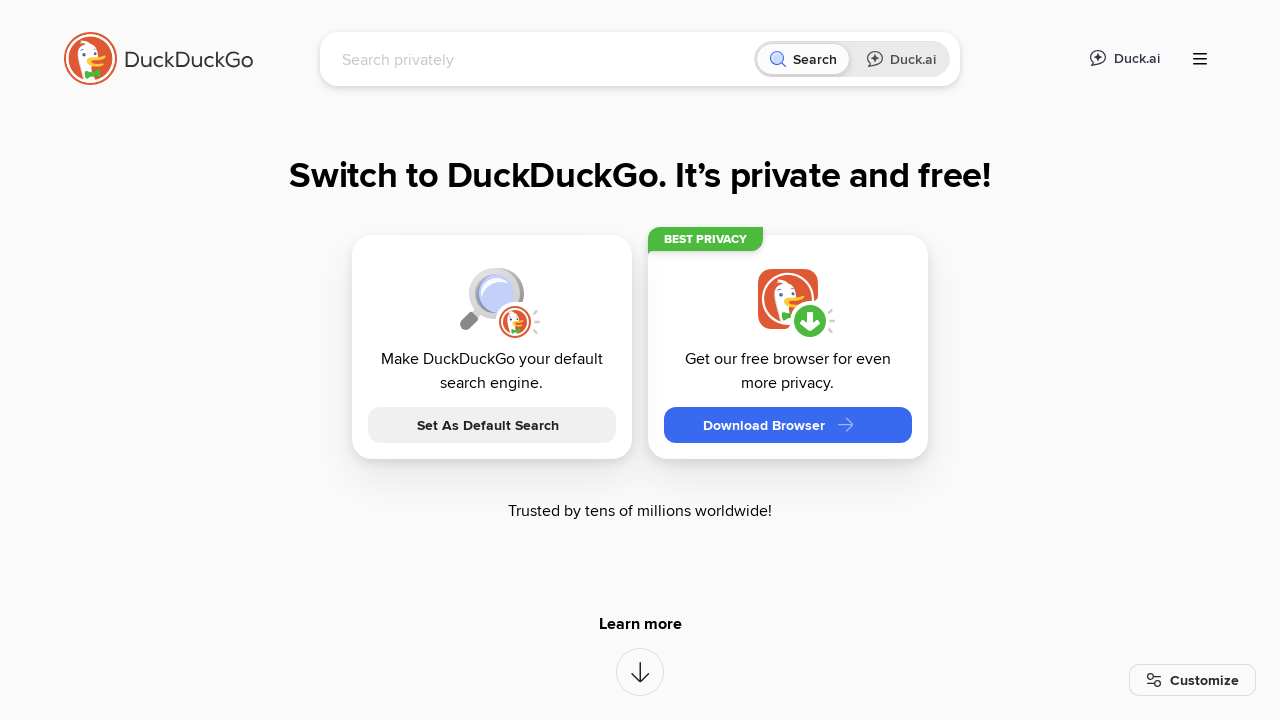

Typed 'LambdaTest Blog' into the search field on [name='q']
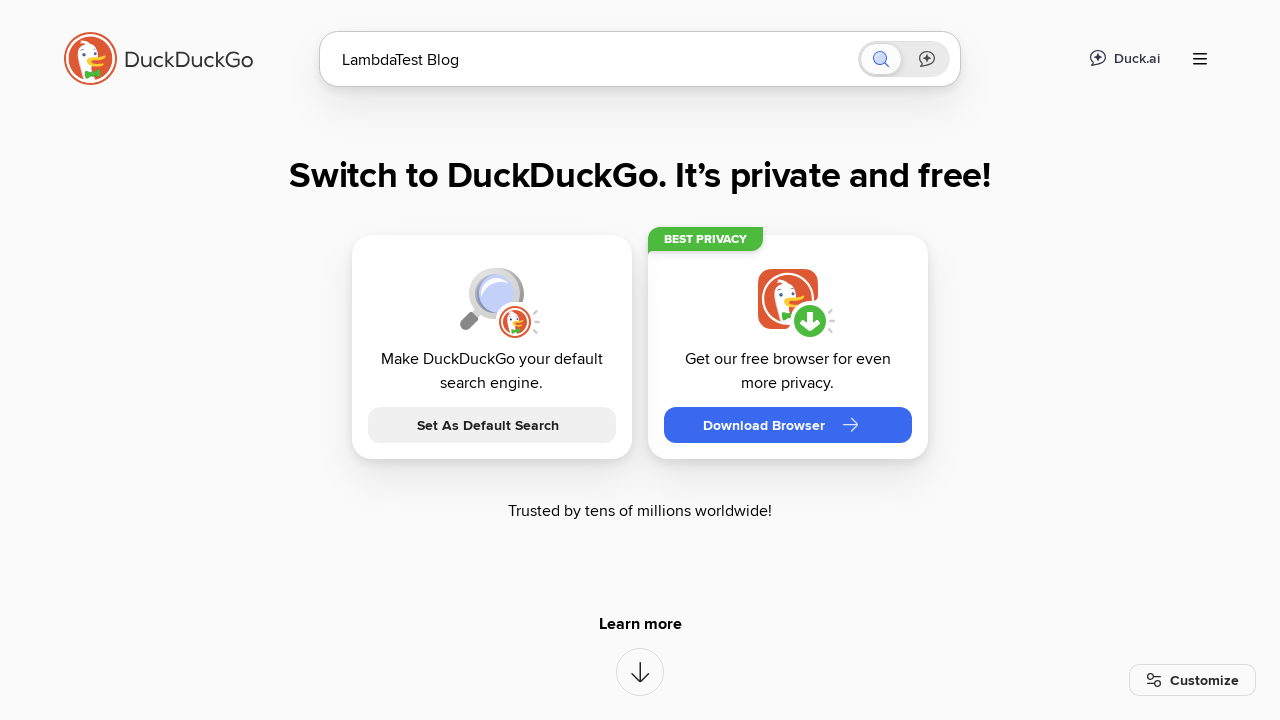

Pressed Enter to submit the search on [name='q']
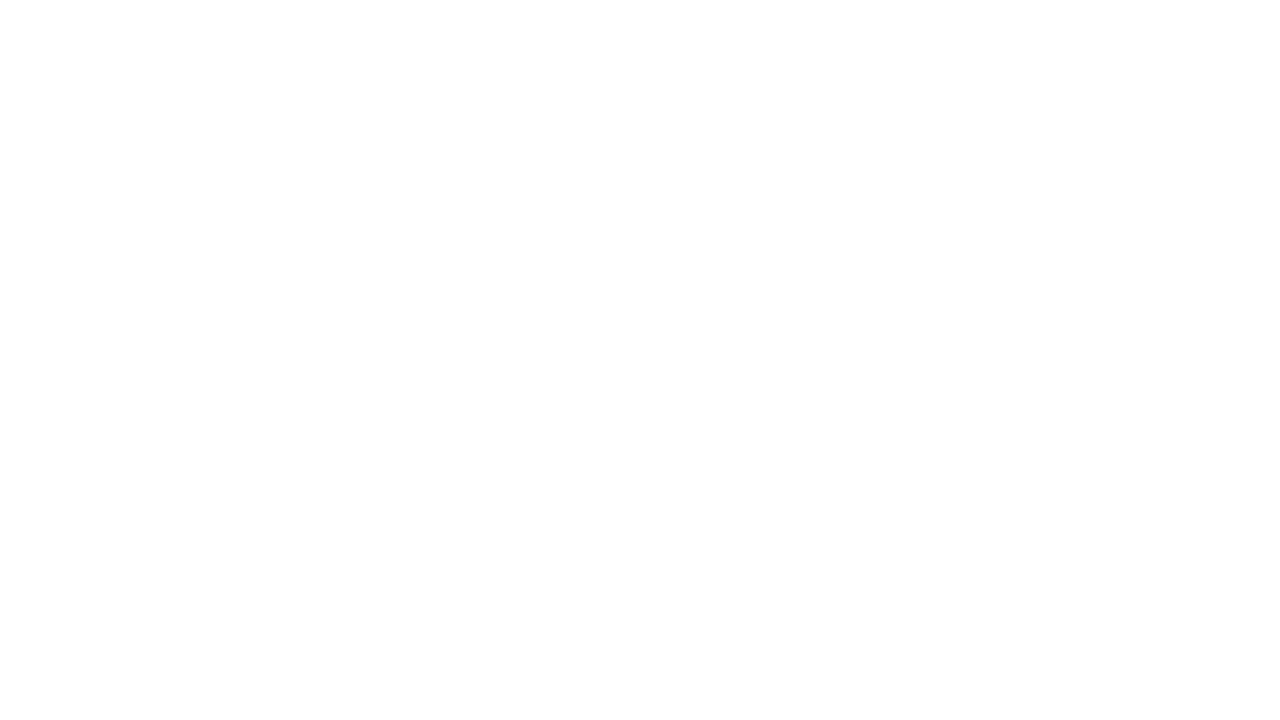

Search results page loaded
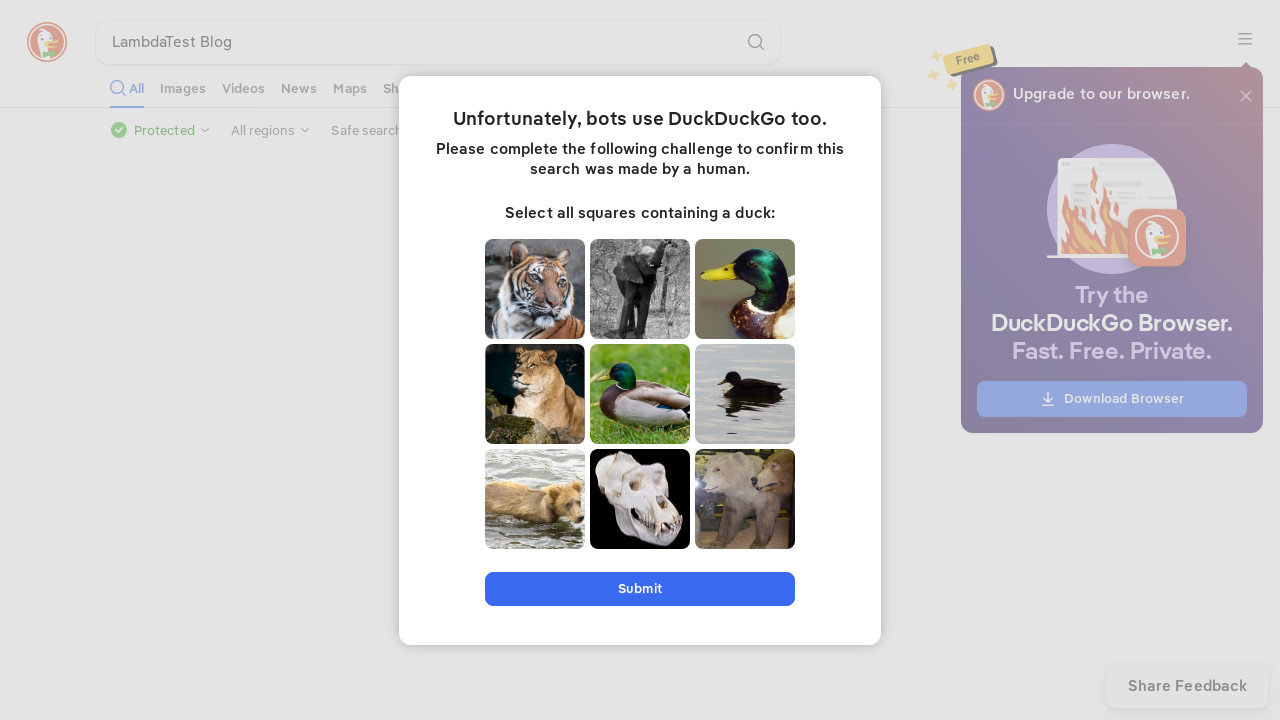

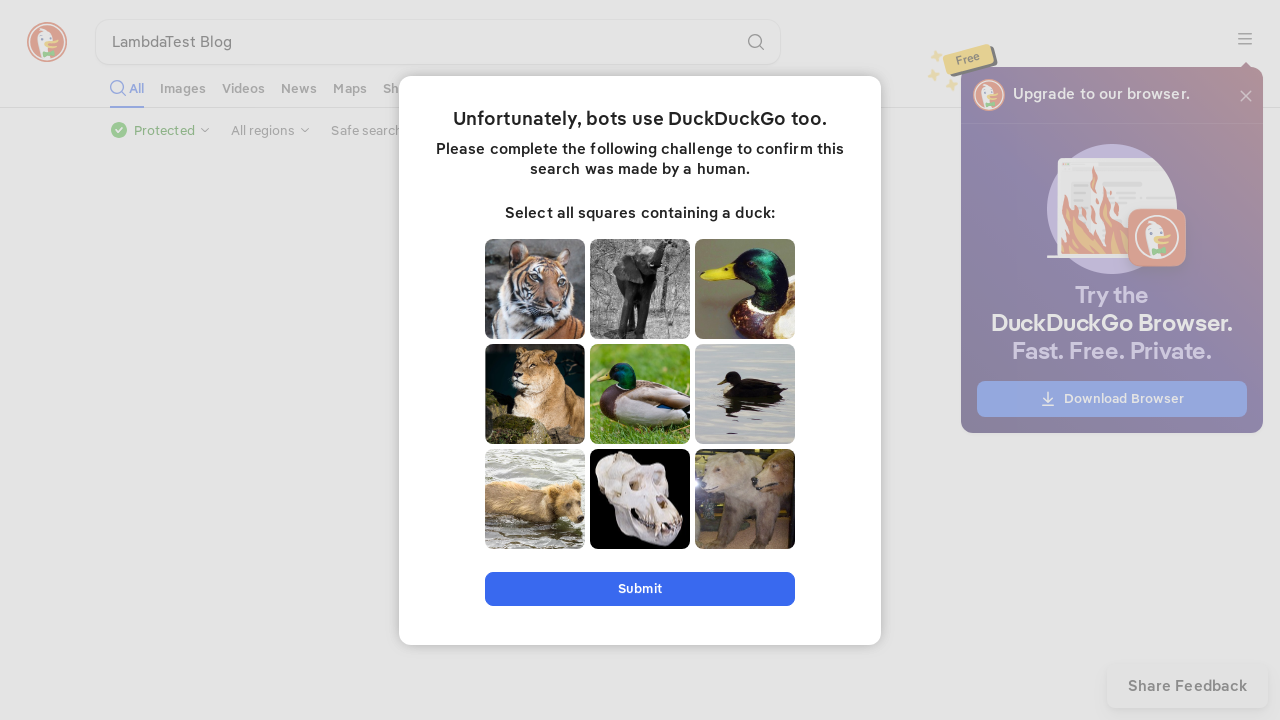